Tests that clicking 'Ver Fãs Cadastrados' button navigates to the list page

Starting URL: https://davi-vert.vercel.app/index.html

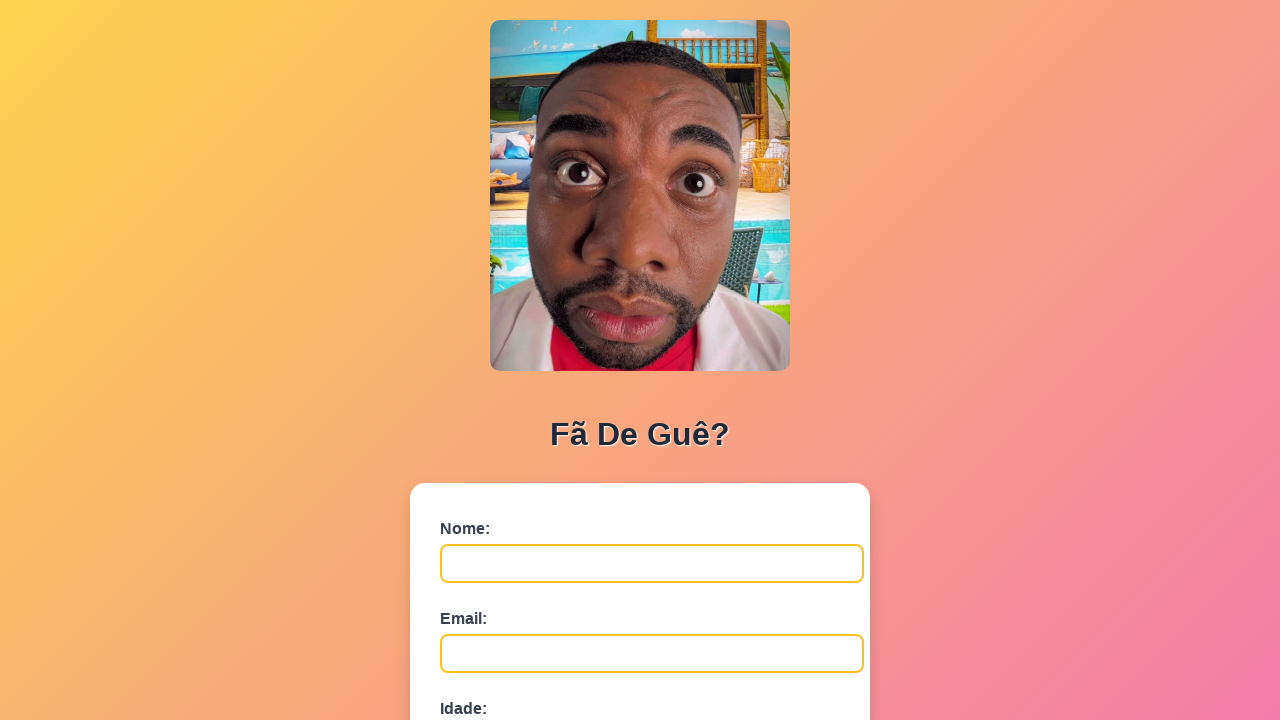

Cleared localStorage
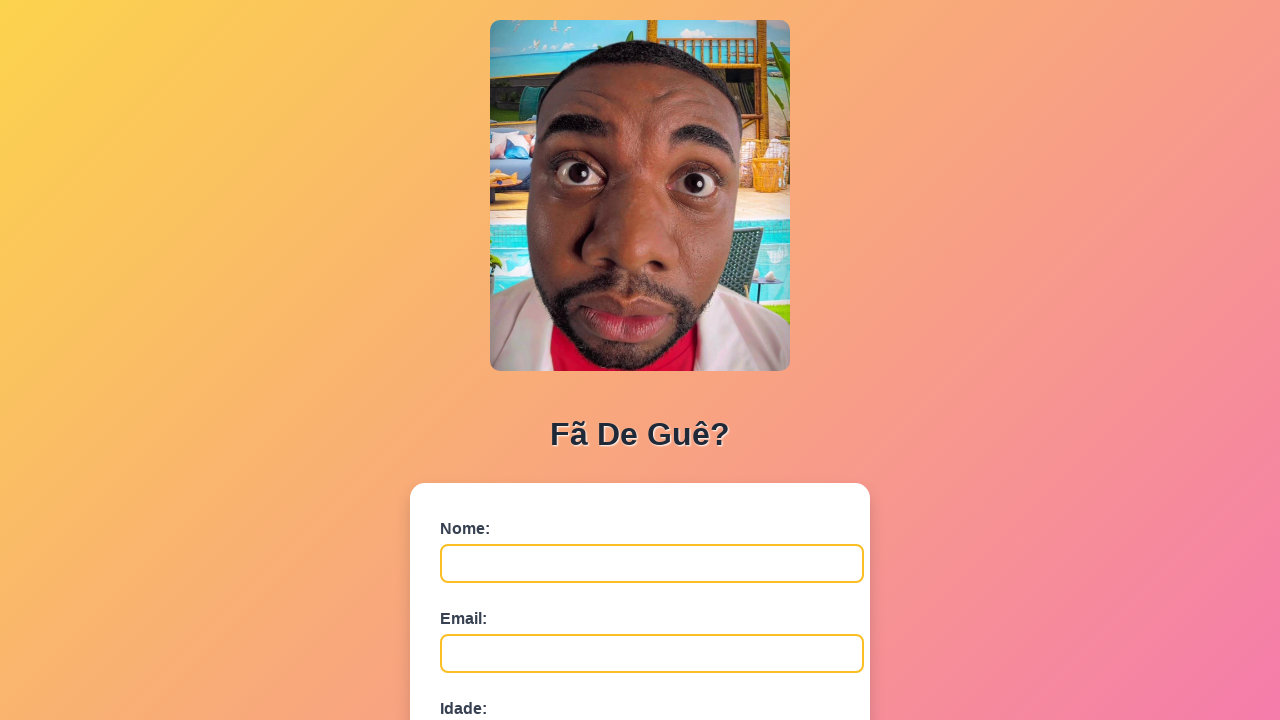

Clicked 'Ver Fãs Cadastrados' button at (640, 675) on xpath=//button[contains(text(),'Ver Fãs Cadastrados')]
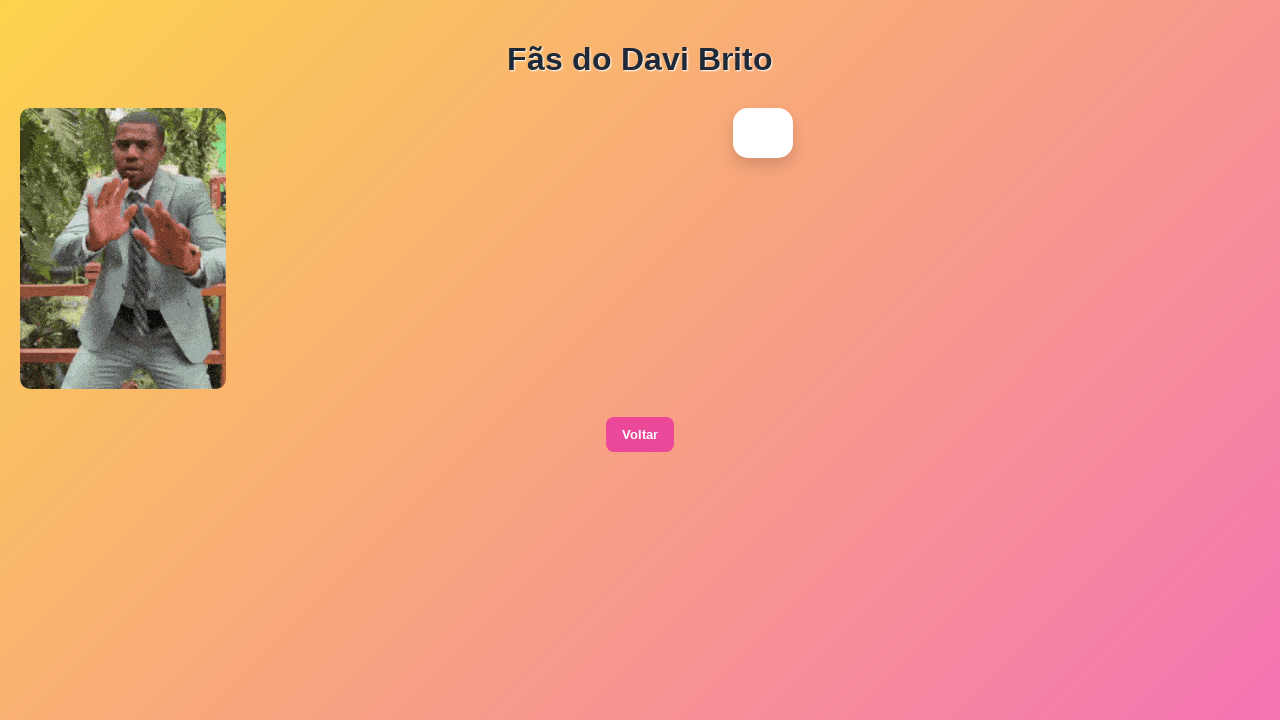

Navigated to fans list page (lista.html)
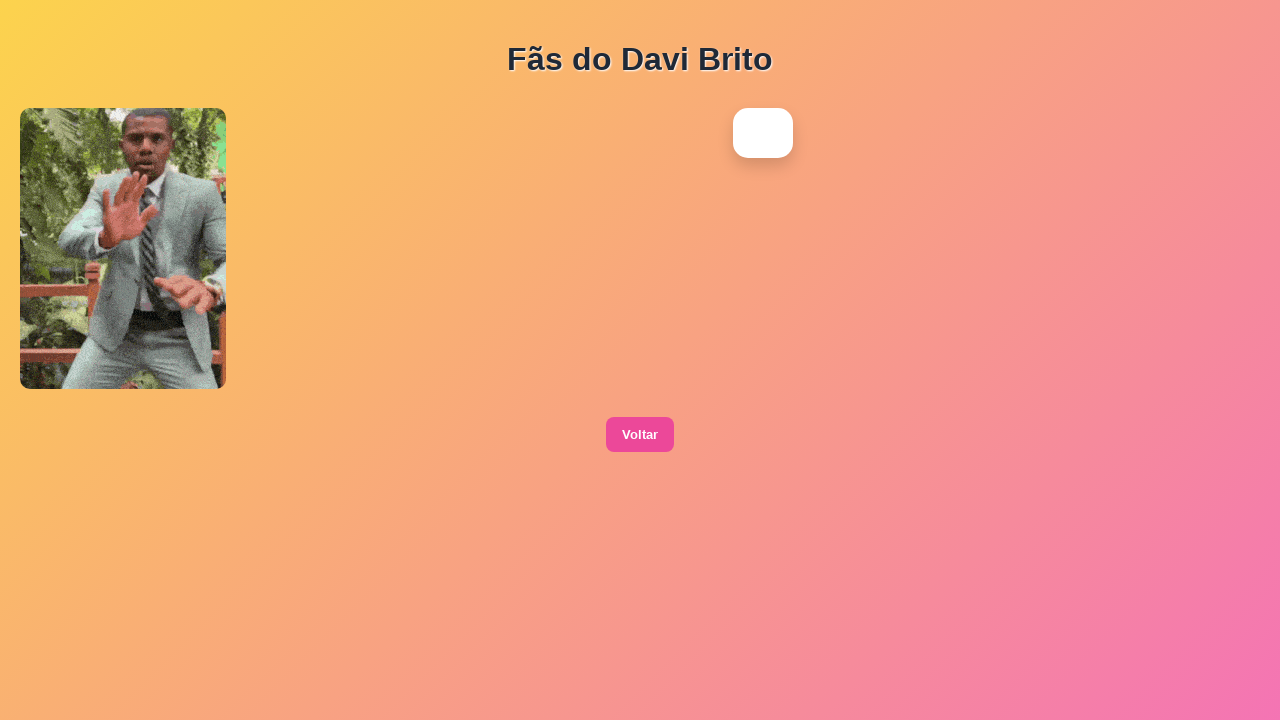

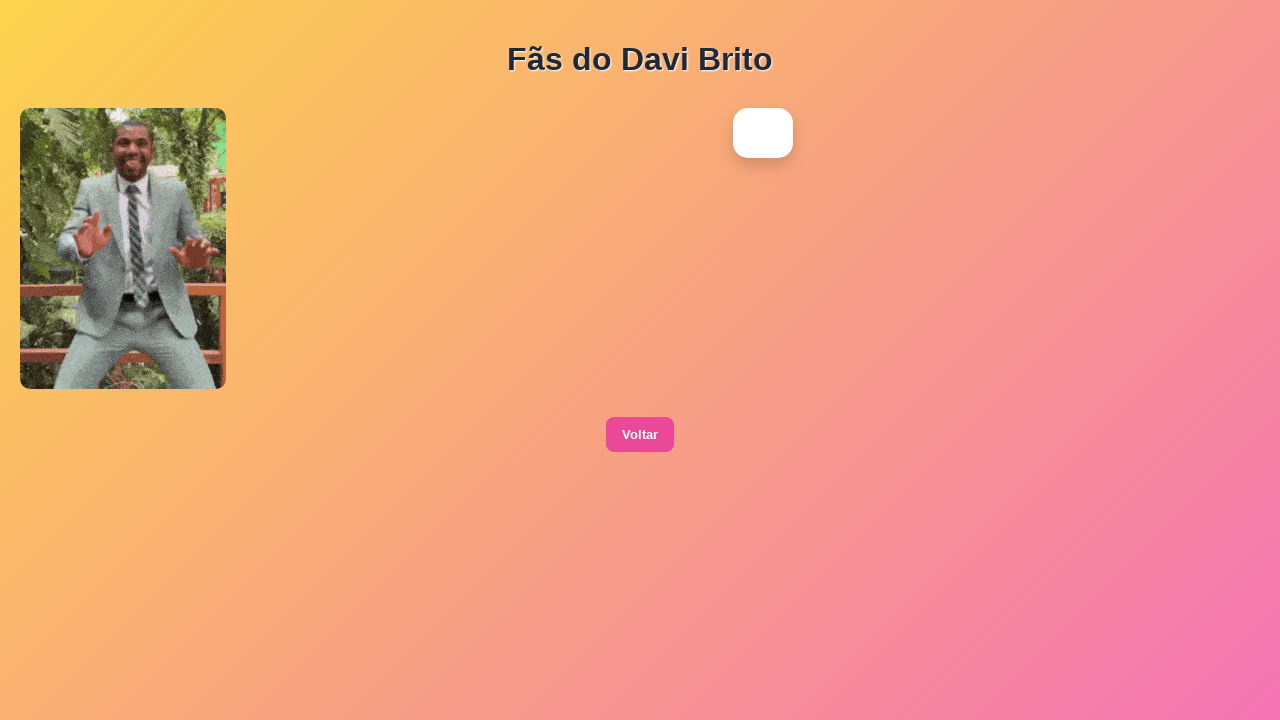